Tests drag and drop functionality within an iframe on jQueryUI's droppable demo page by dragging a source element onto a target element.

Starting URL: https://jqueryui.com/droppable/

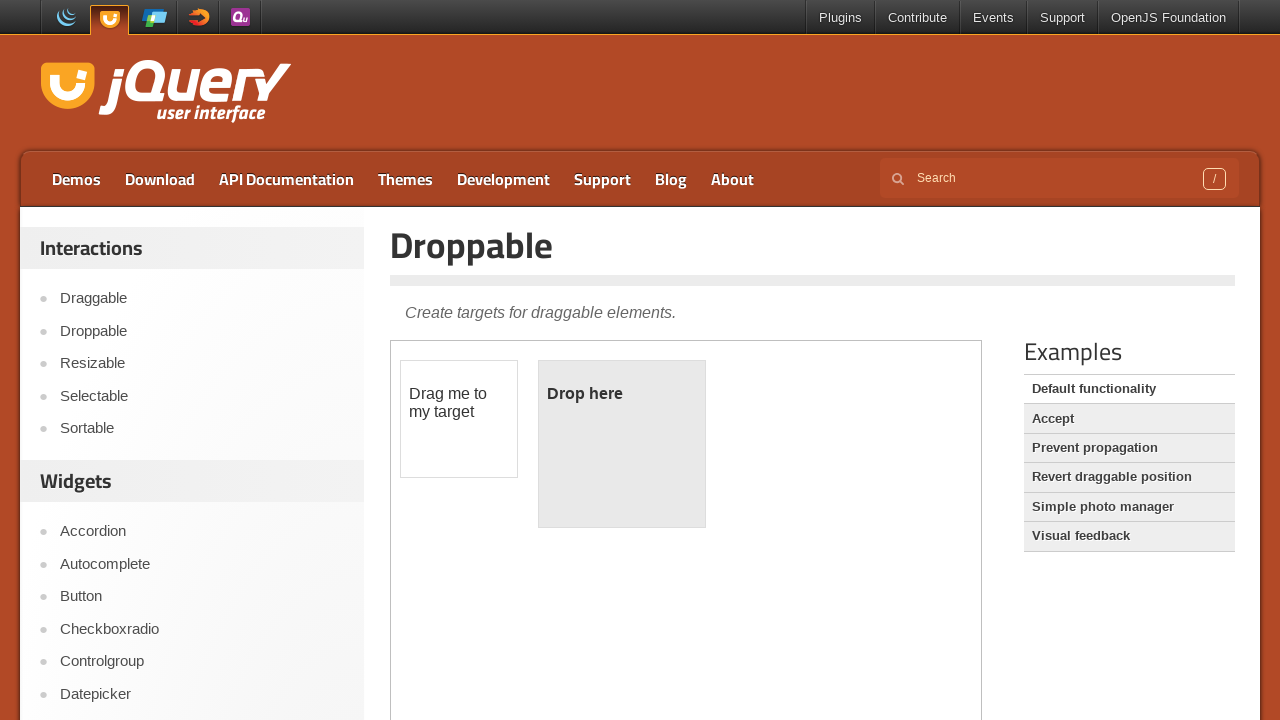

Navigated to jQueryUI droppable demo page
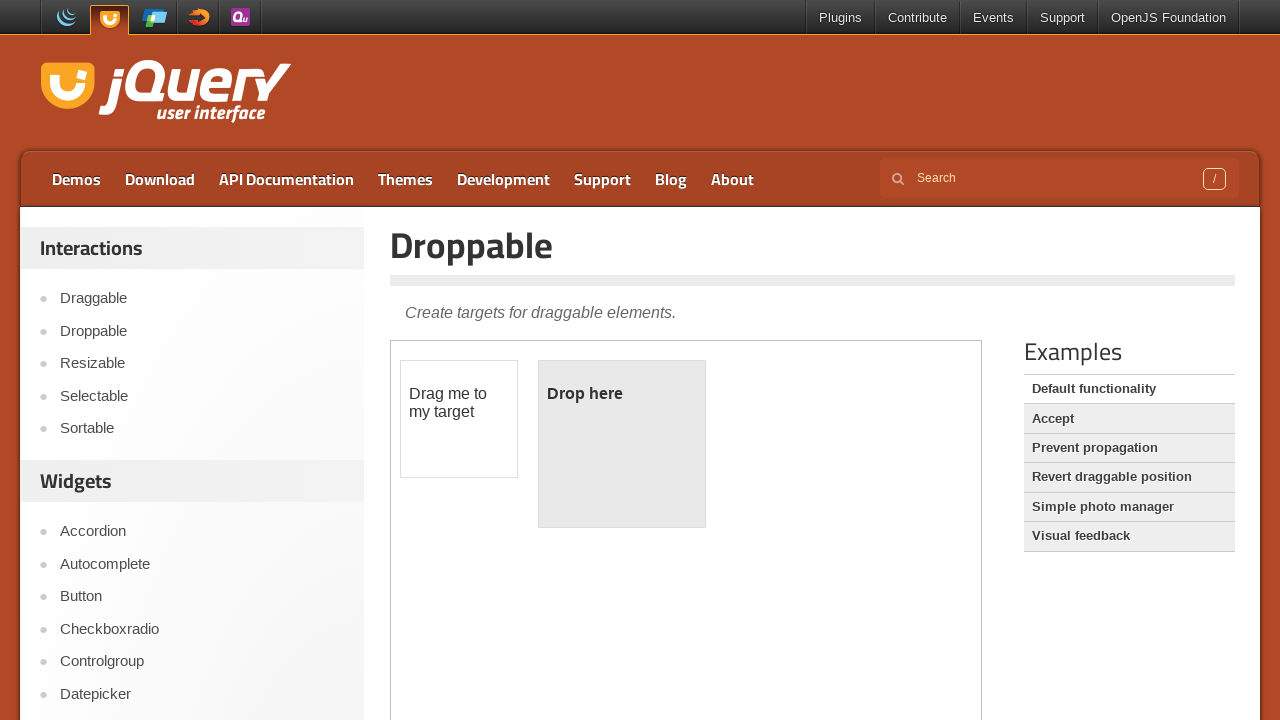

Located demo iframe
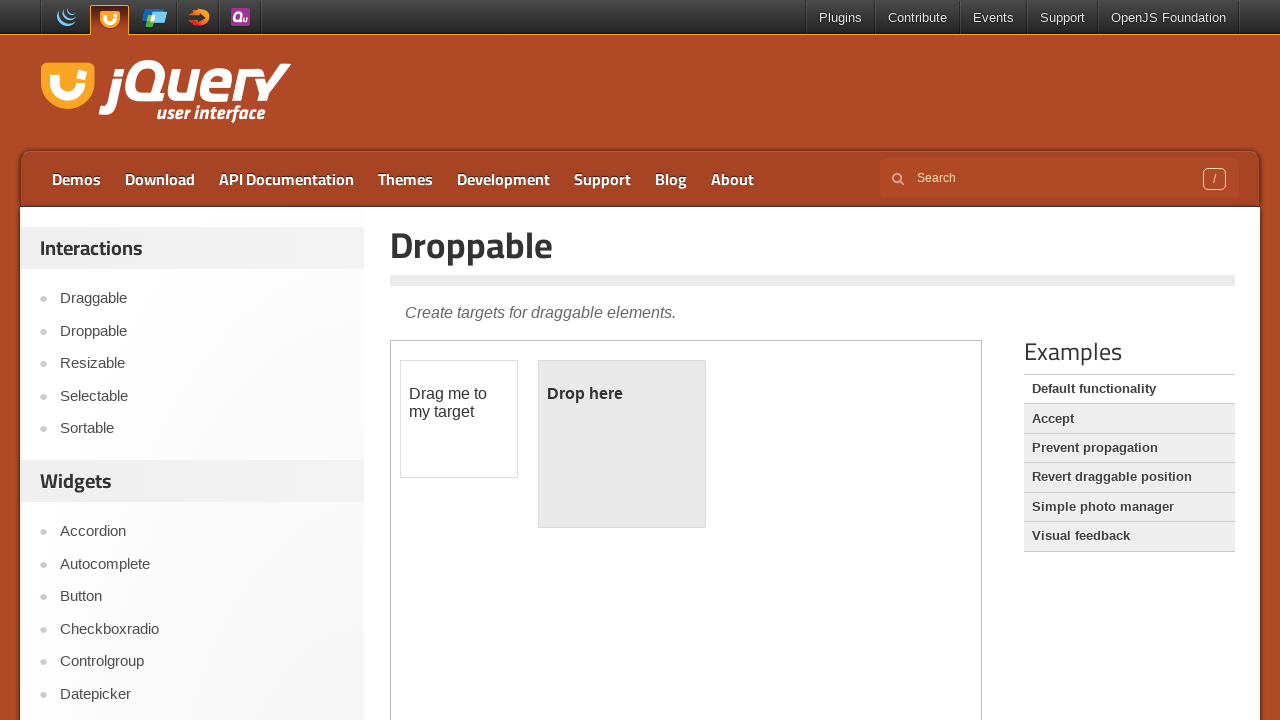

Located draggable source element within iframe
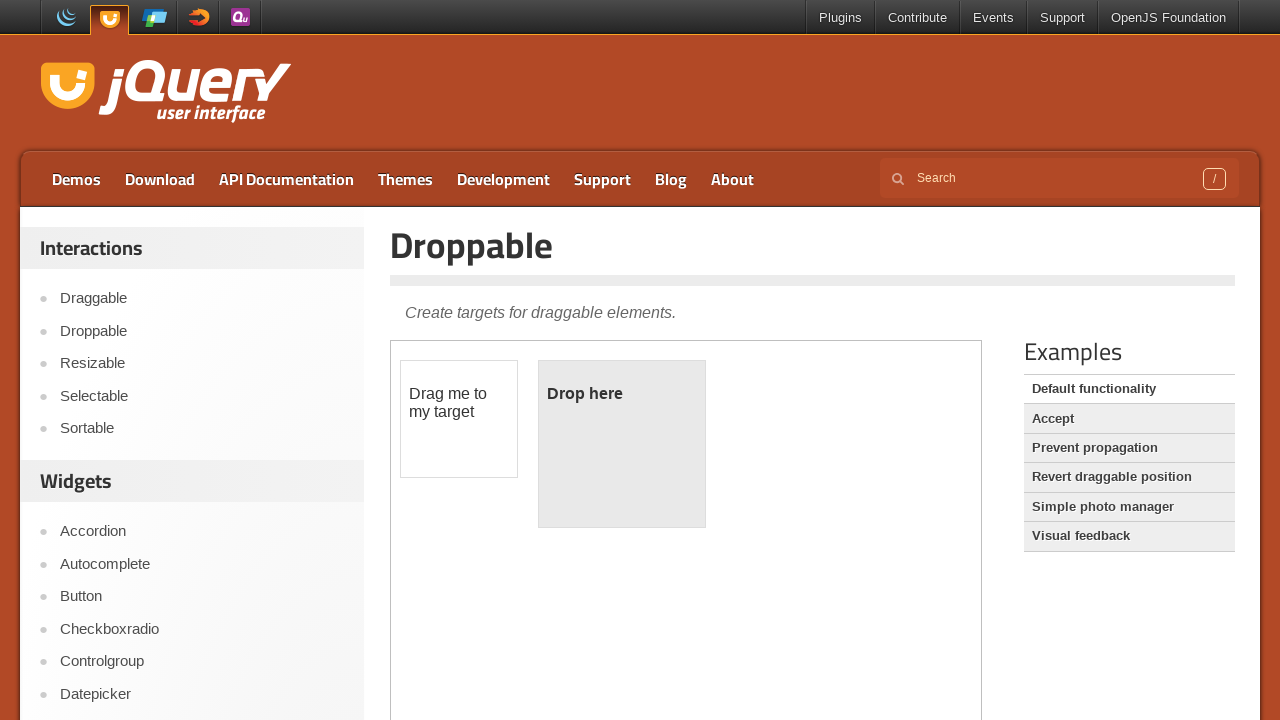

Located droppable target element within iframe
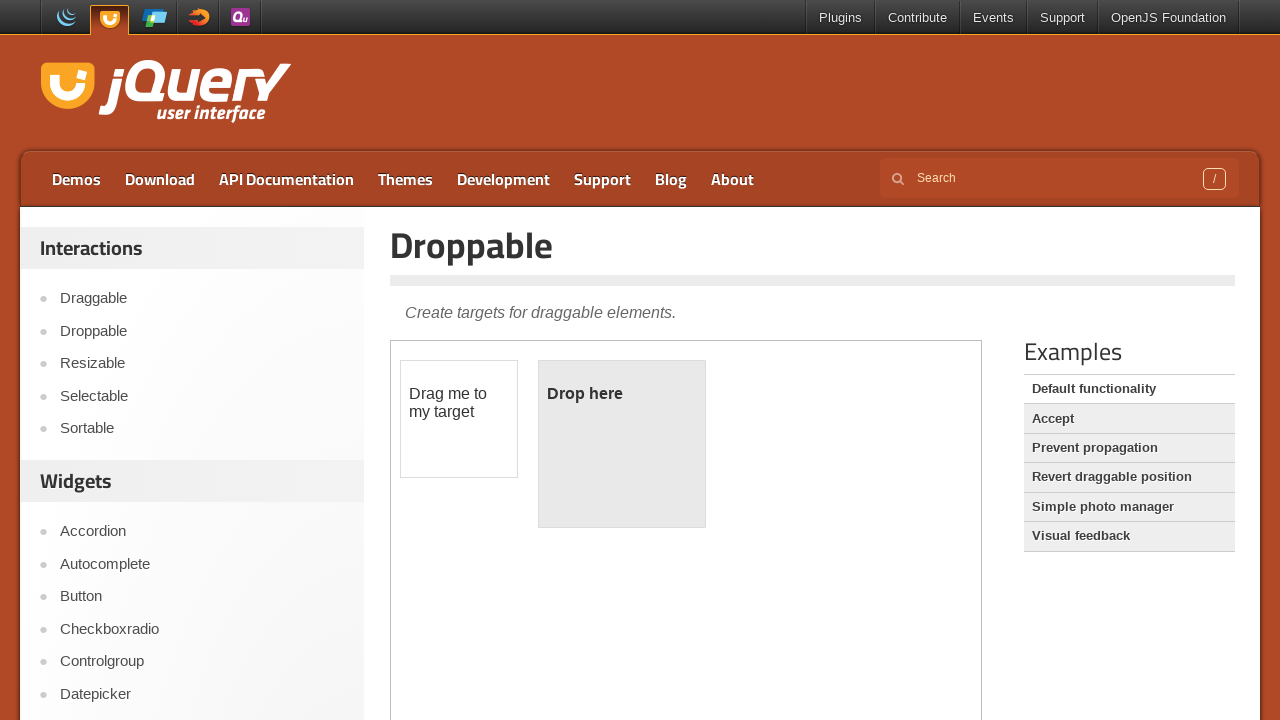

Dragged source element onto target element at (622, 444)
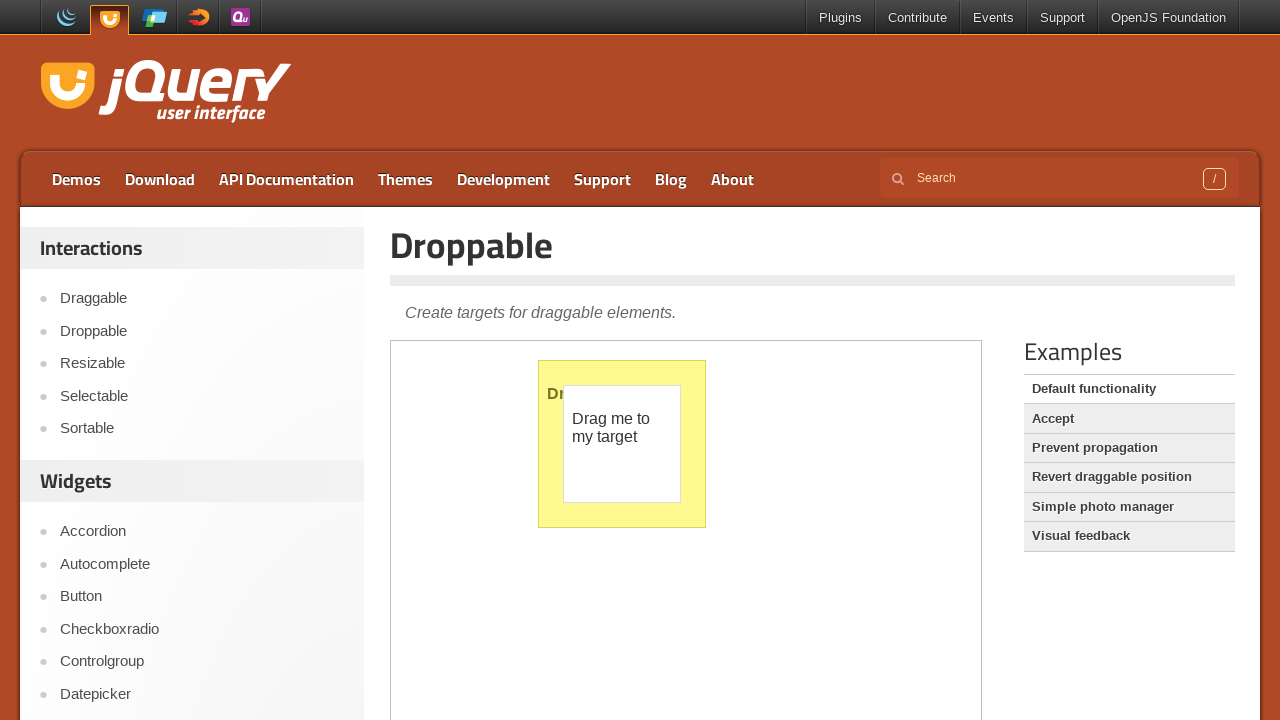

Waited 1 second to observe drag and drop result
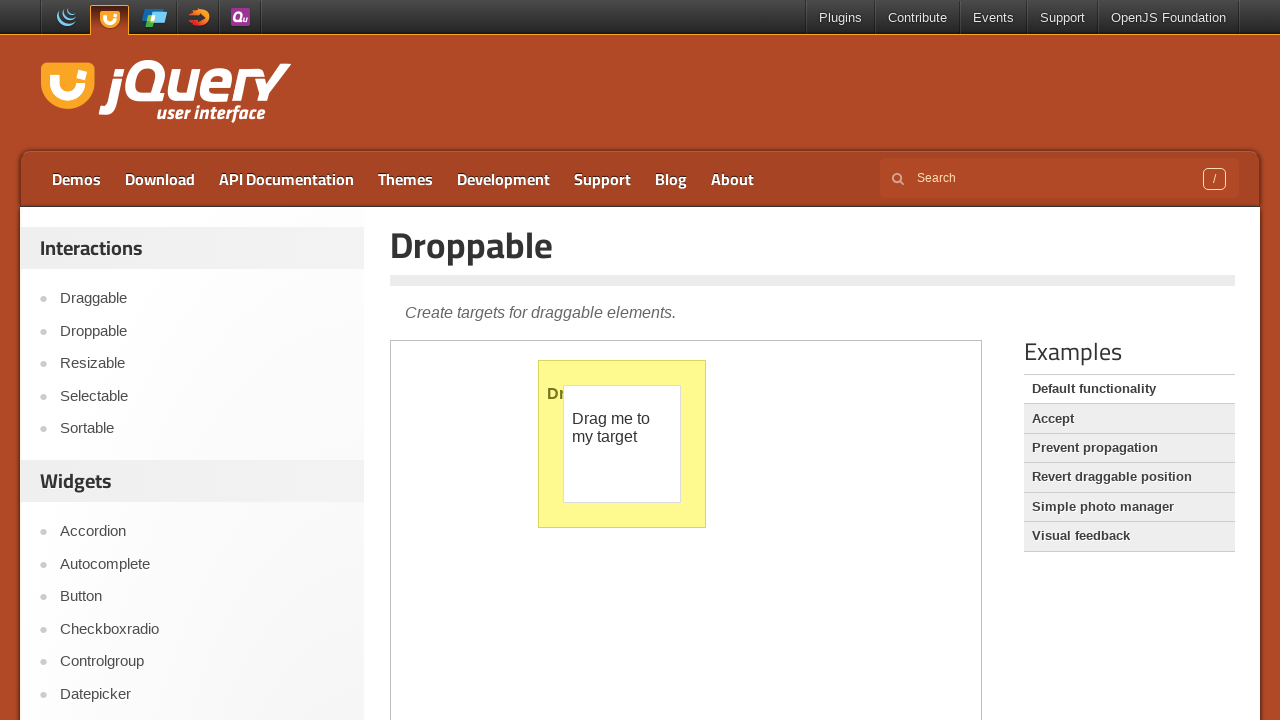

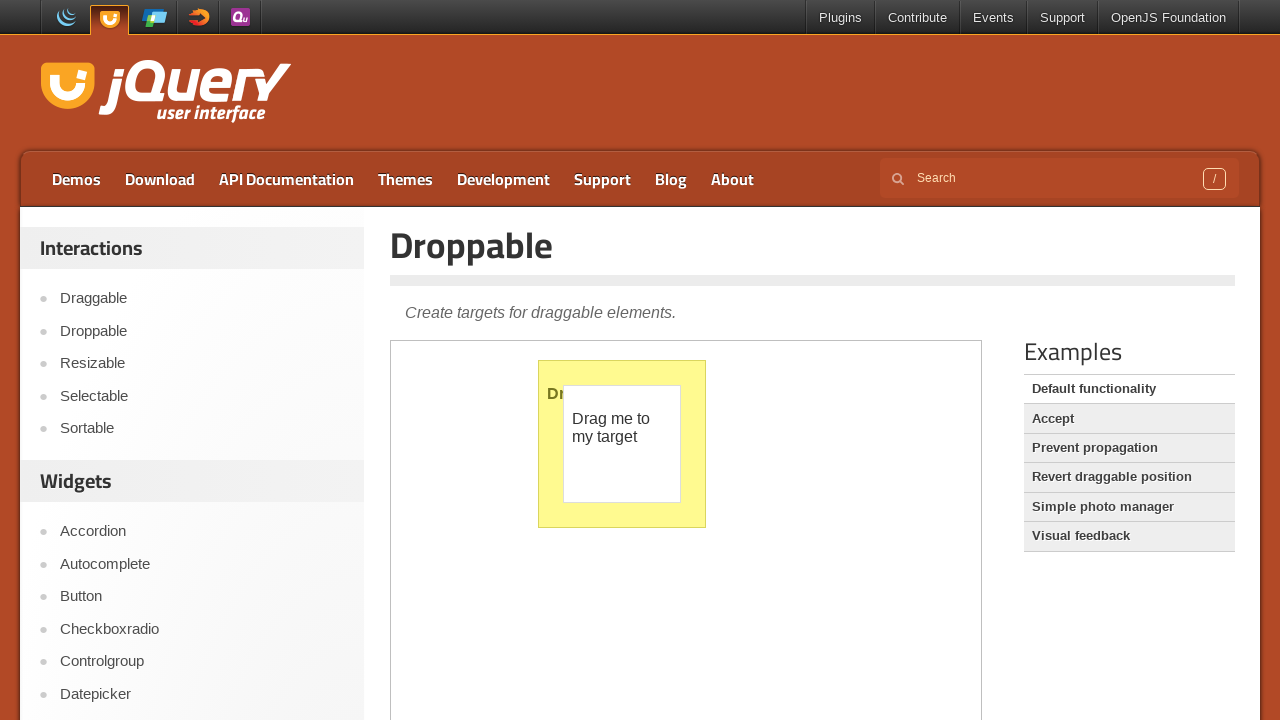